Tests dropdown functionality by locating a dropdown element and verifying that it contains selectable options.

Starting URL: https://the-internet.herokuapp.com/dropdown

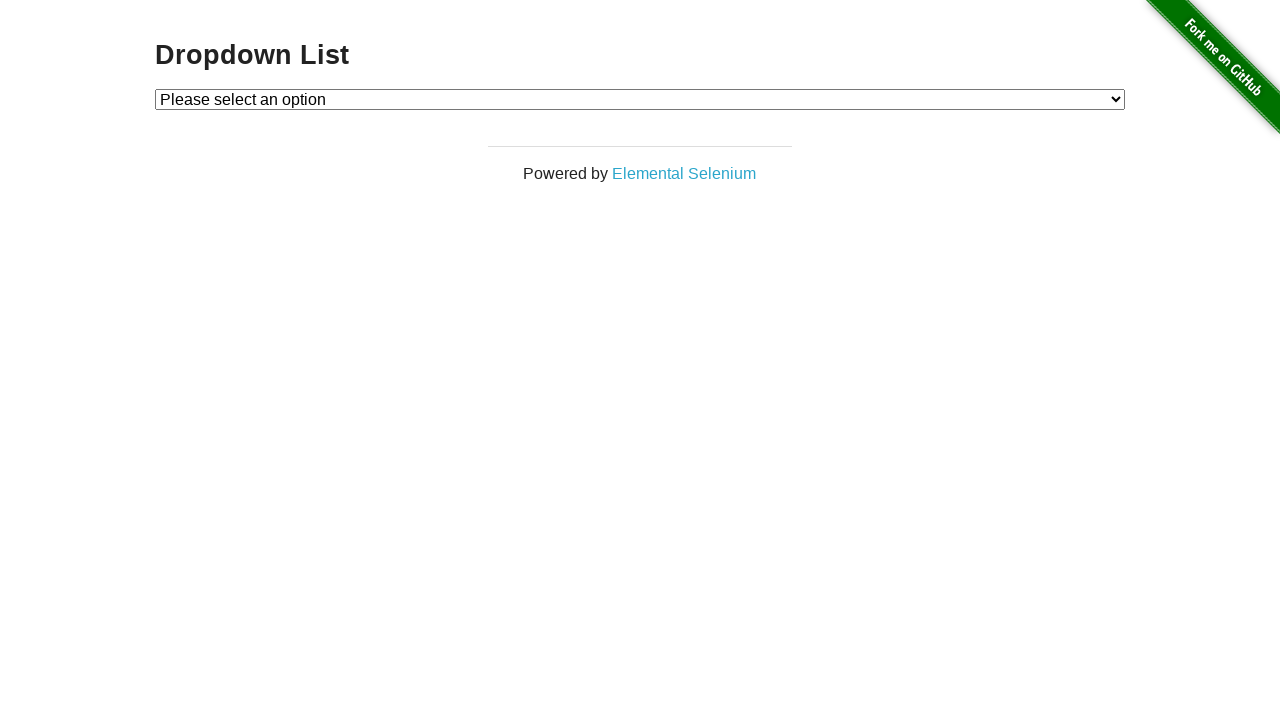

Dropdown element is present and ready
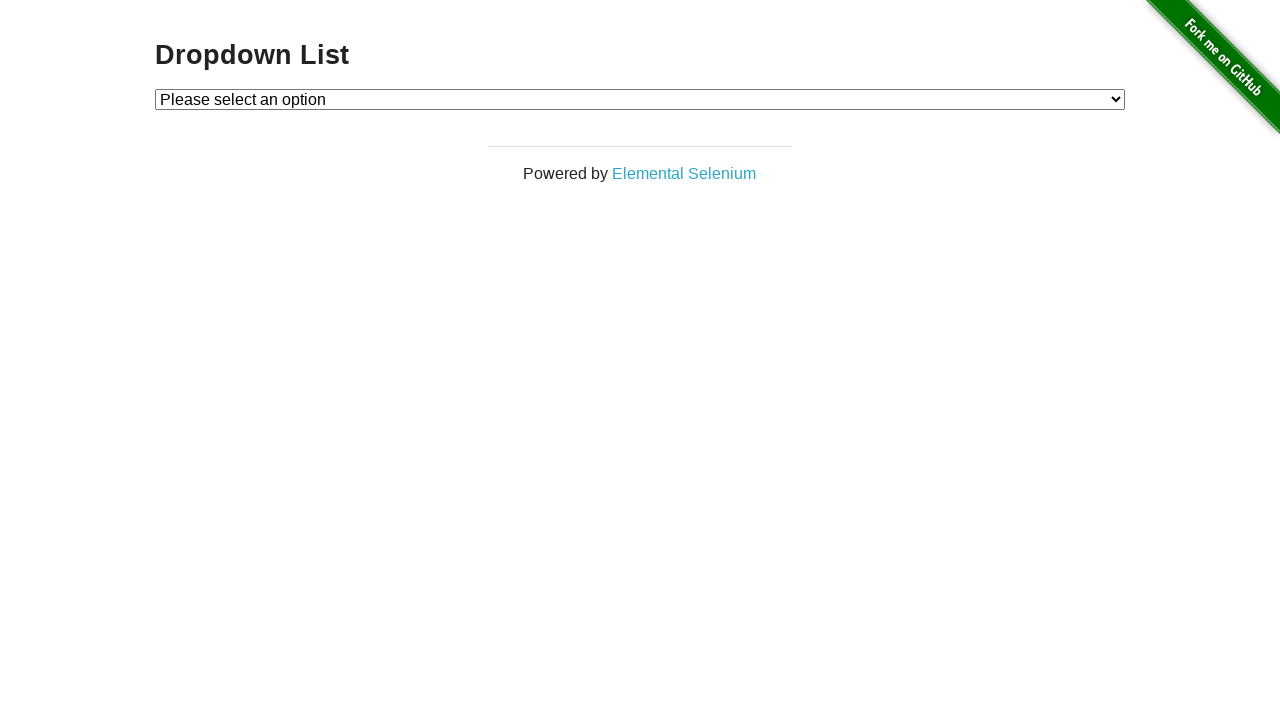

Located 3 selectable options in dropdown
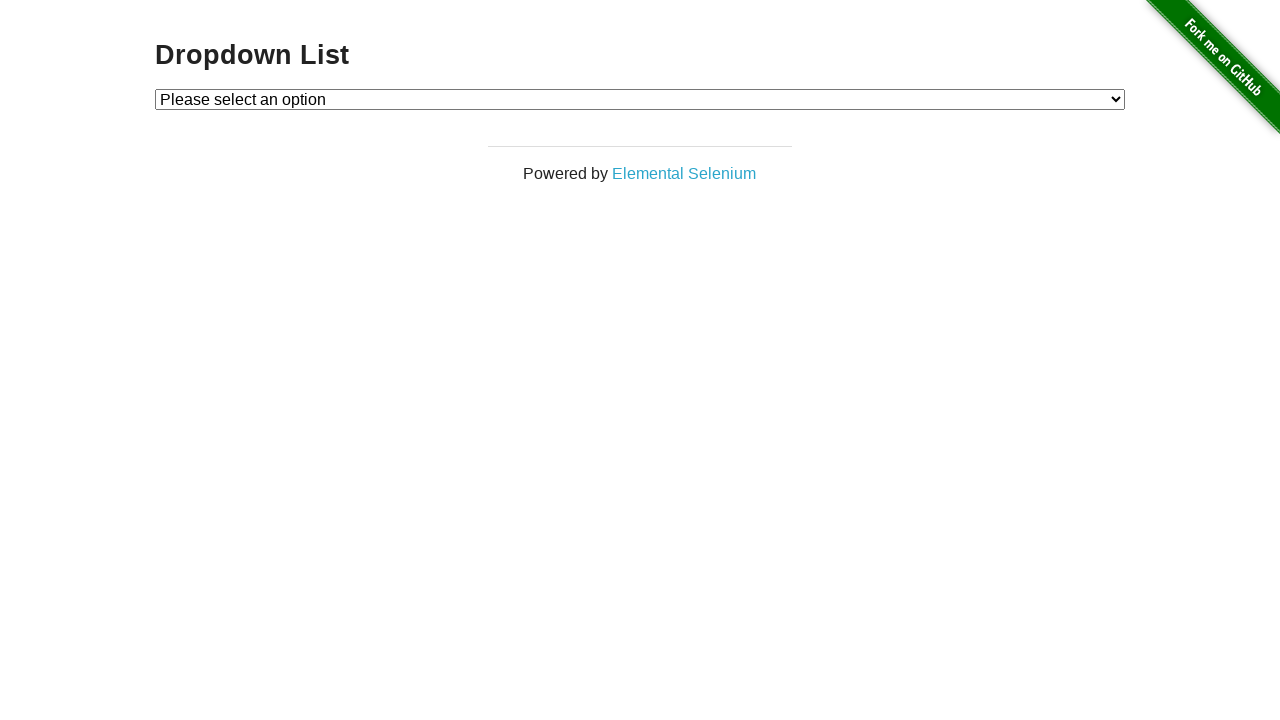

Selected Option 1 from dropdown on #dropdown
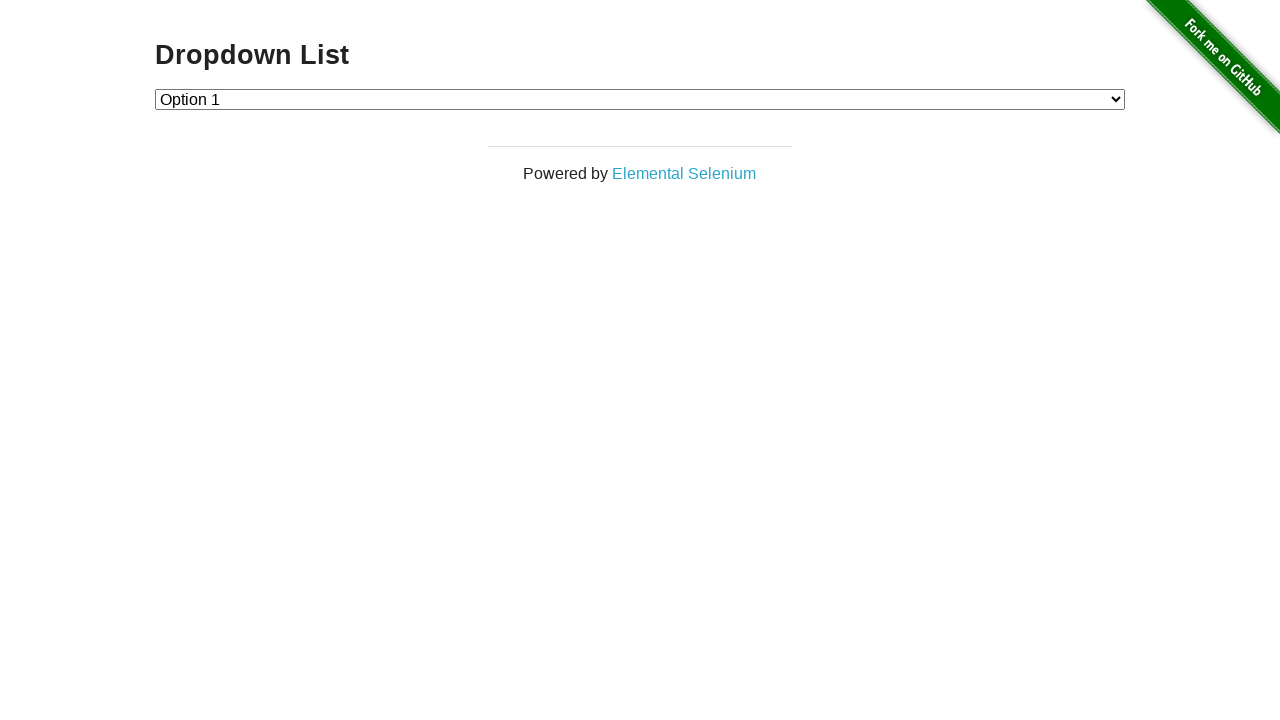

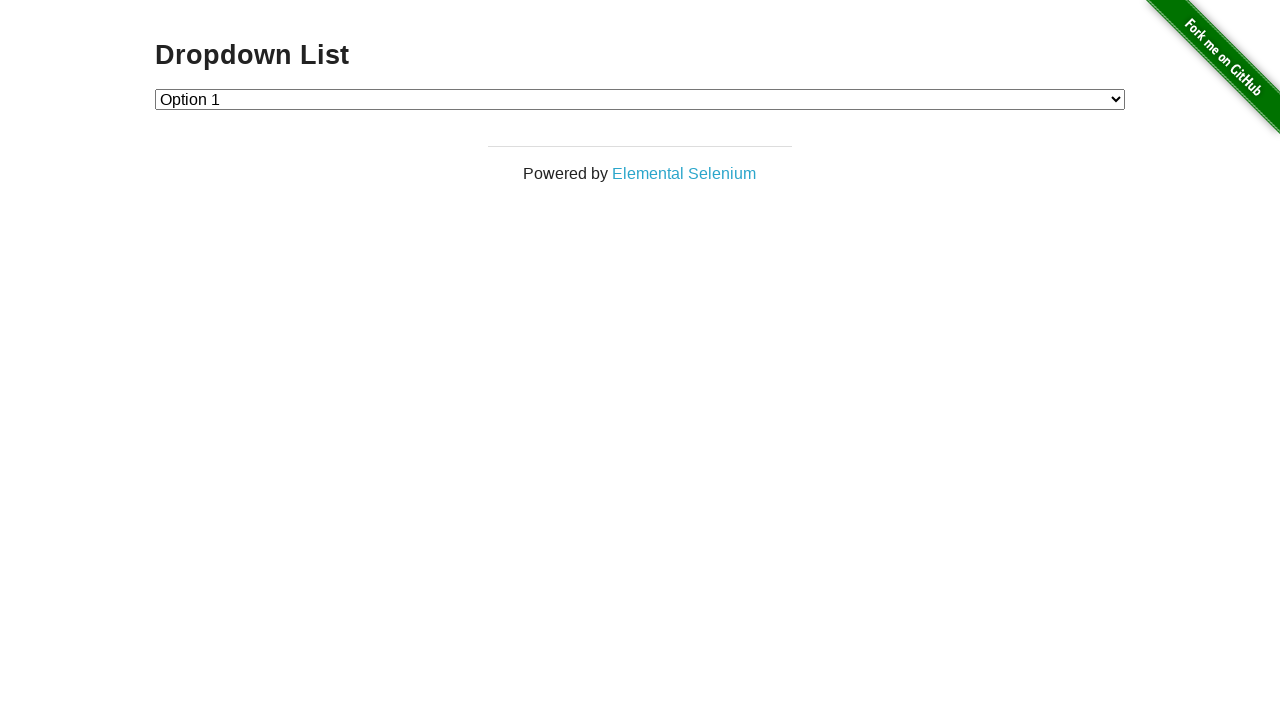